Tests filtering todos by clicking Active, Completed, and All links, including browser back button navigation

Starting URL: https://demo.playwright.dev/todomvc

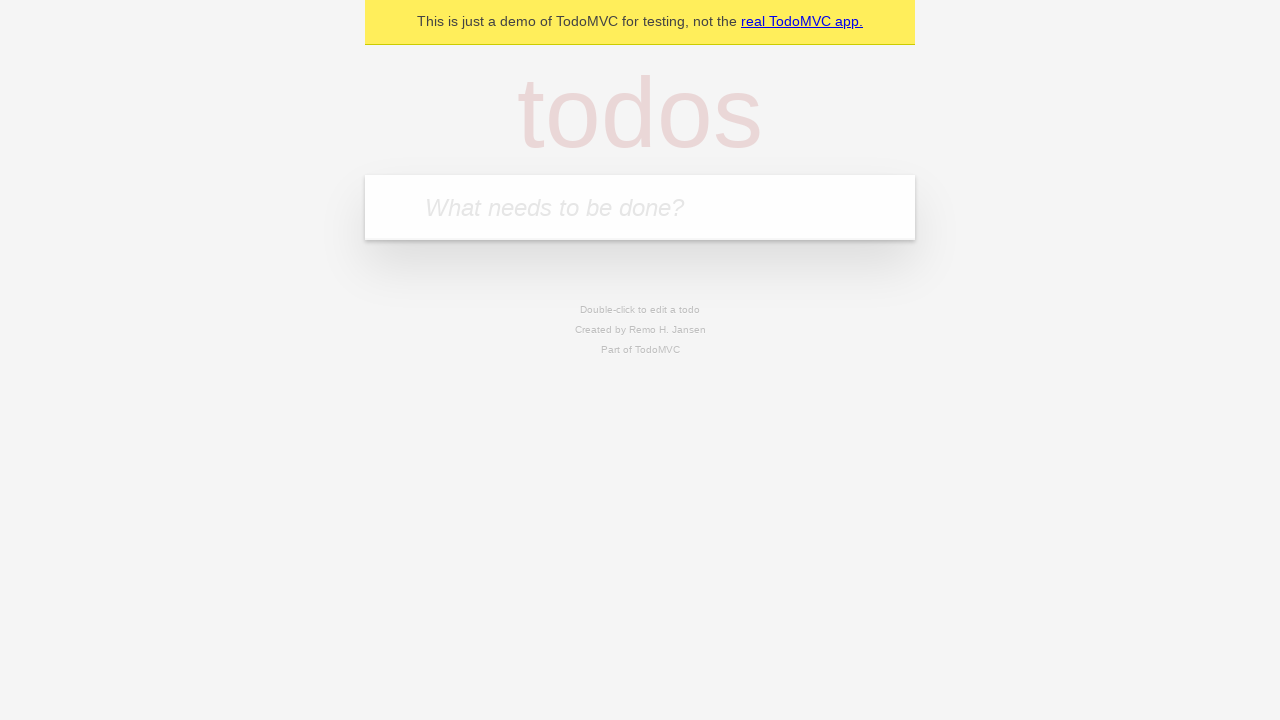

Filled todo input with 'buy some cheese' on internal:attr=[placeholder="What needs to be done?"i]
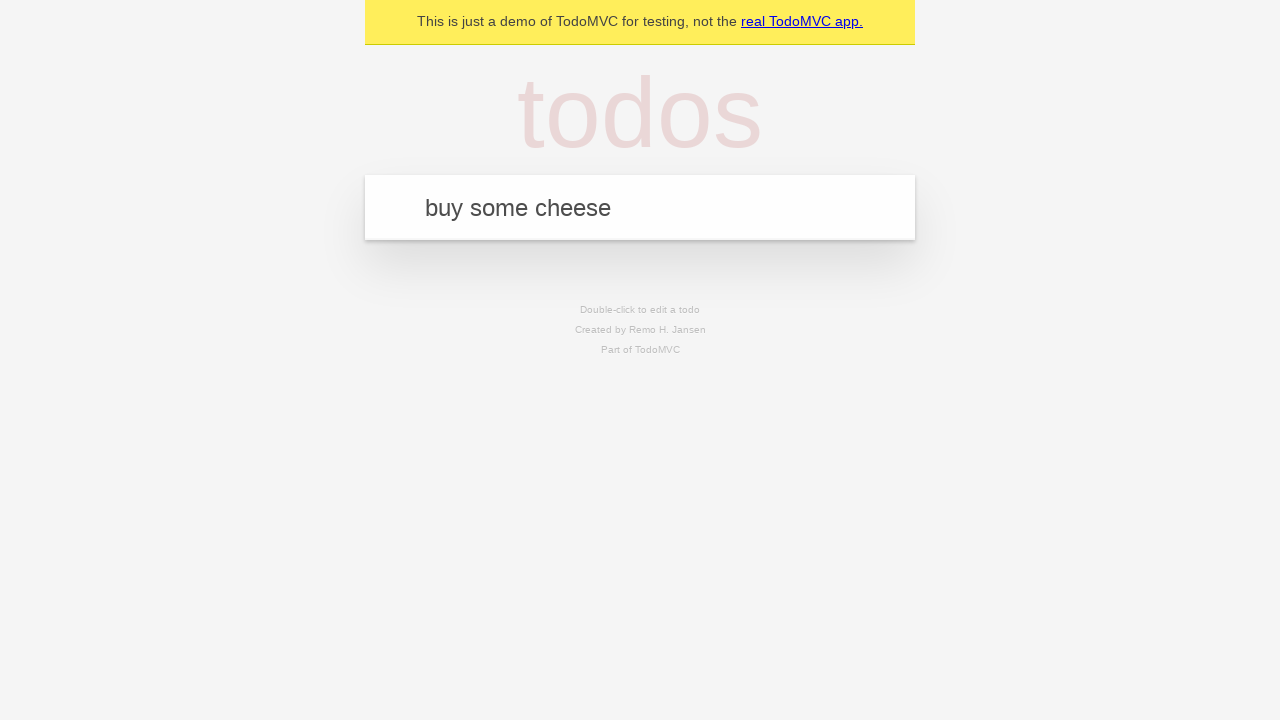

Pressed Enter to add 'buy some cheese' todo on internal:attr=[placeholder="What needs to be done?"i]
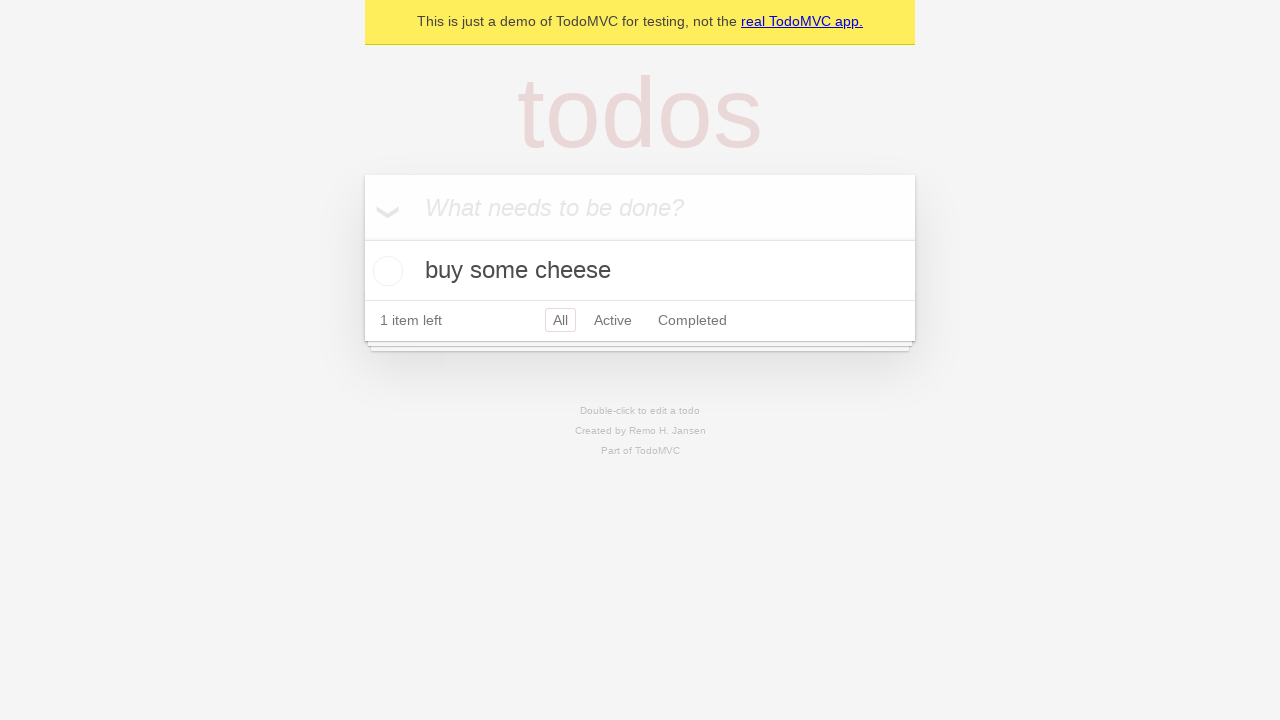

Filled todo input with 'feed the cat' on internal:attr=[placeholder="What needs to be done?"i]
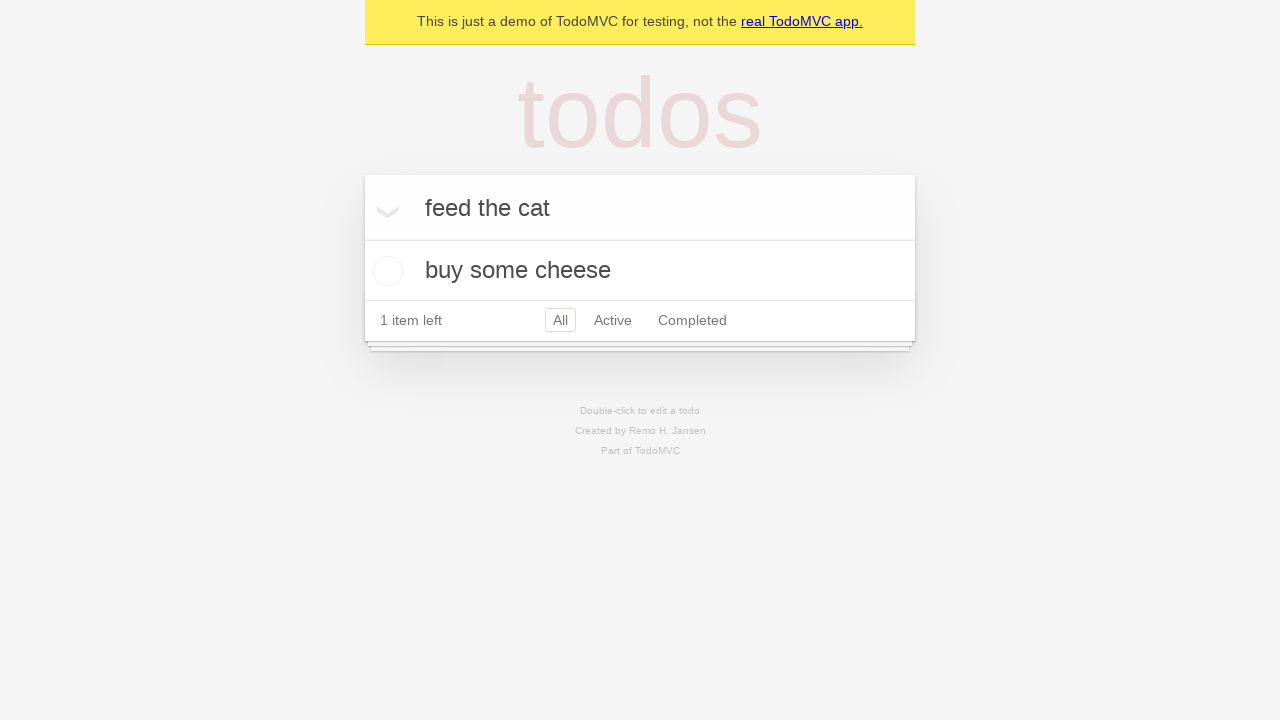

Pressed Enter to add 'feed the cat' todo on internal:attr=[placeholder="What needs to be done?"i]
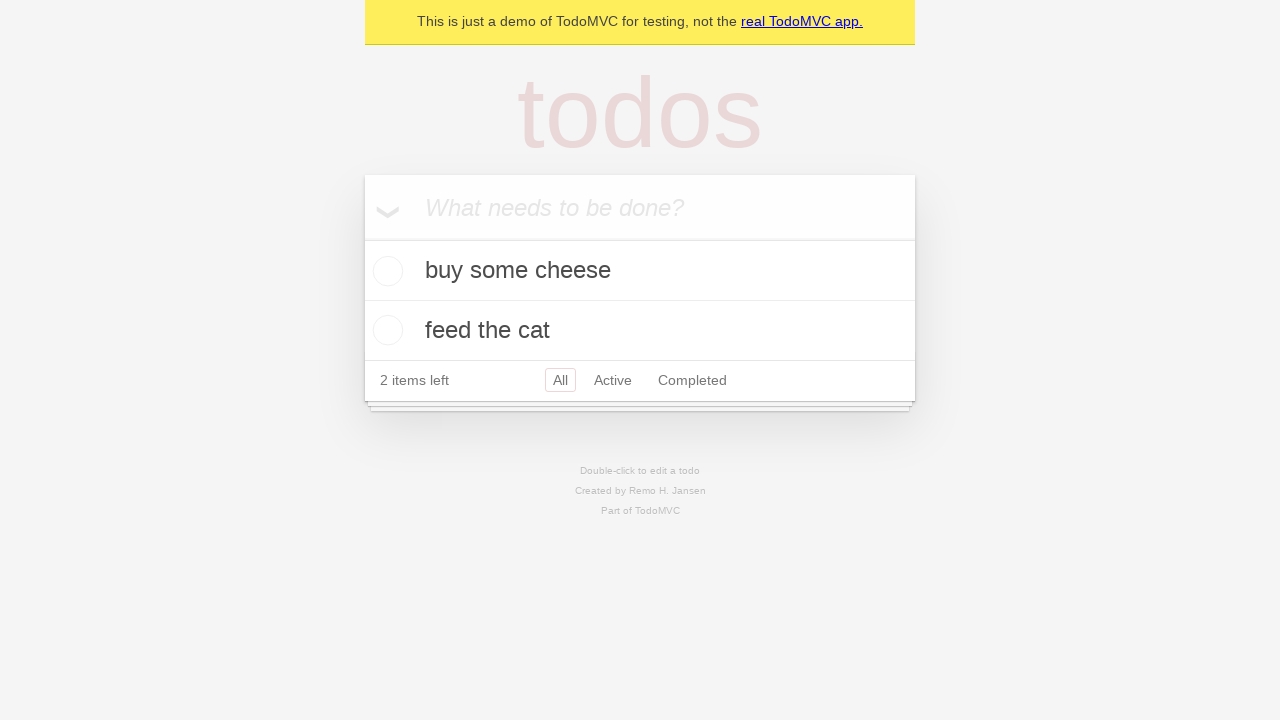

Filled todo input with 'book a doctors appointment' on internal:attr=[placeholder="What needs to be done?"i]
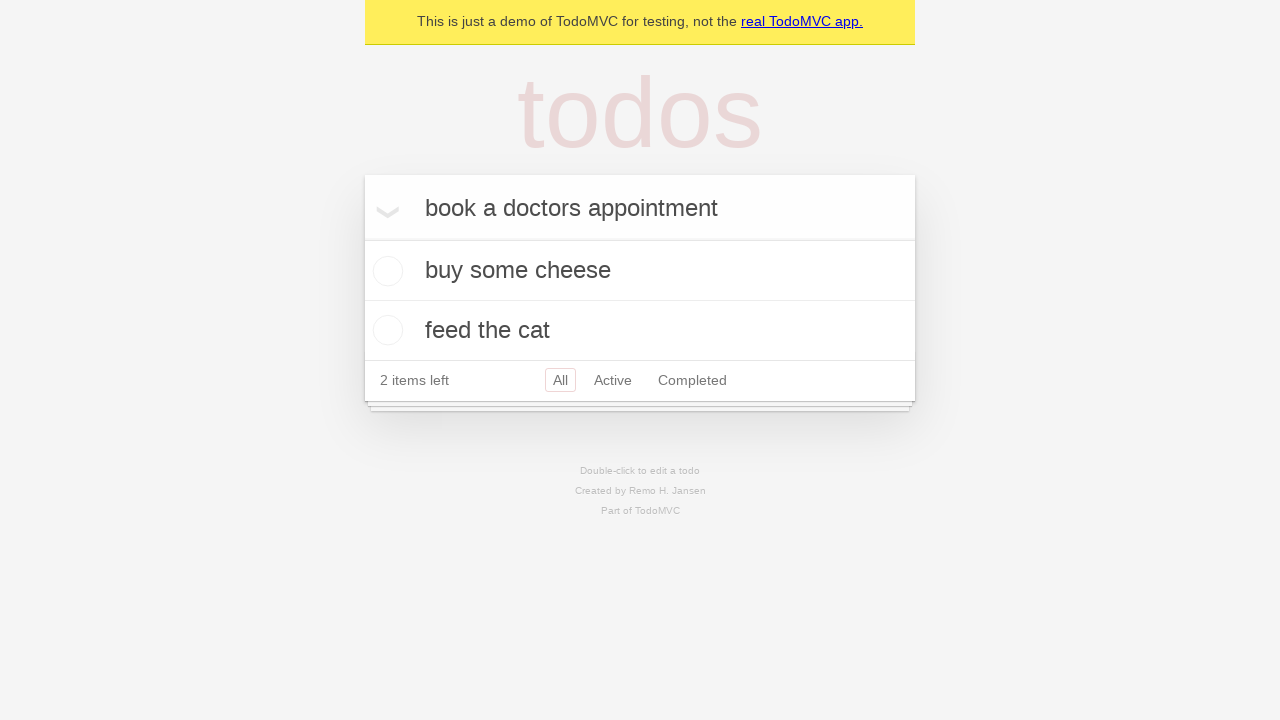

Pressed Enter to add 'book a doctors appointment' todo on internal:attr=[placeholder="What needs to be done?"i]
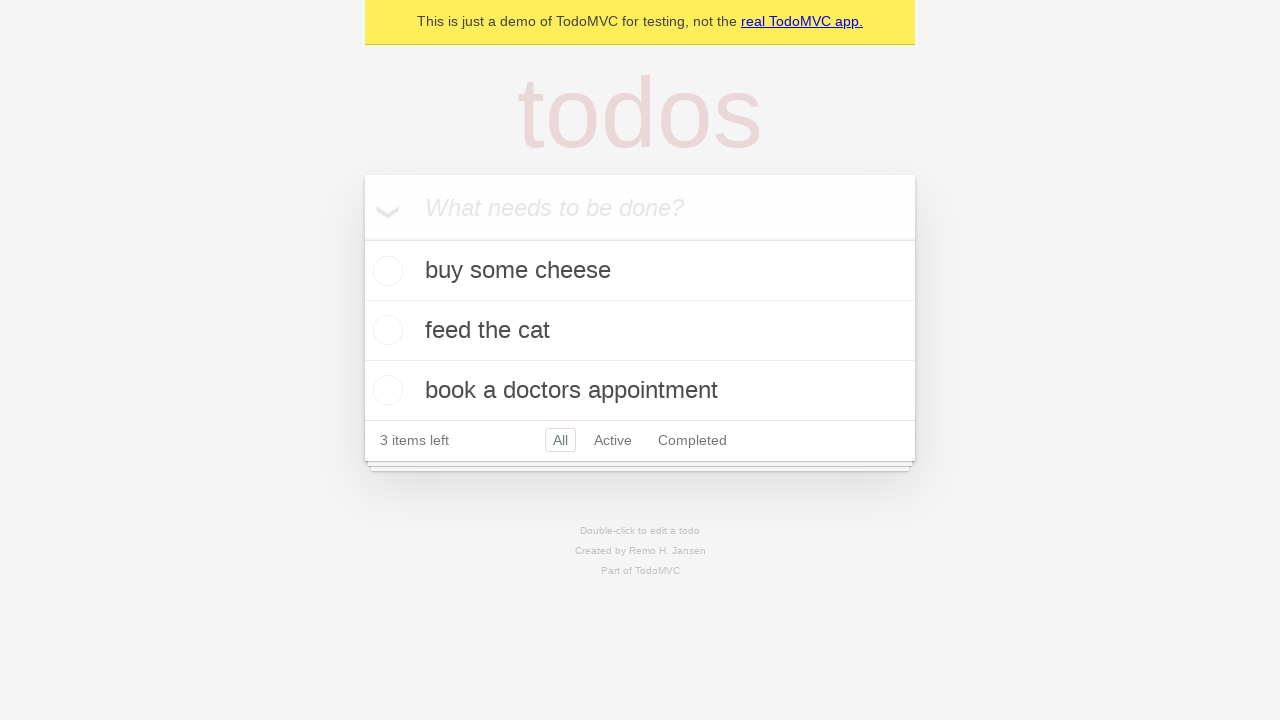

Verified all todos were created in localStorage
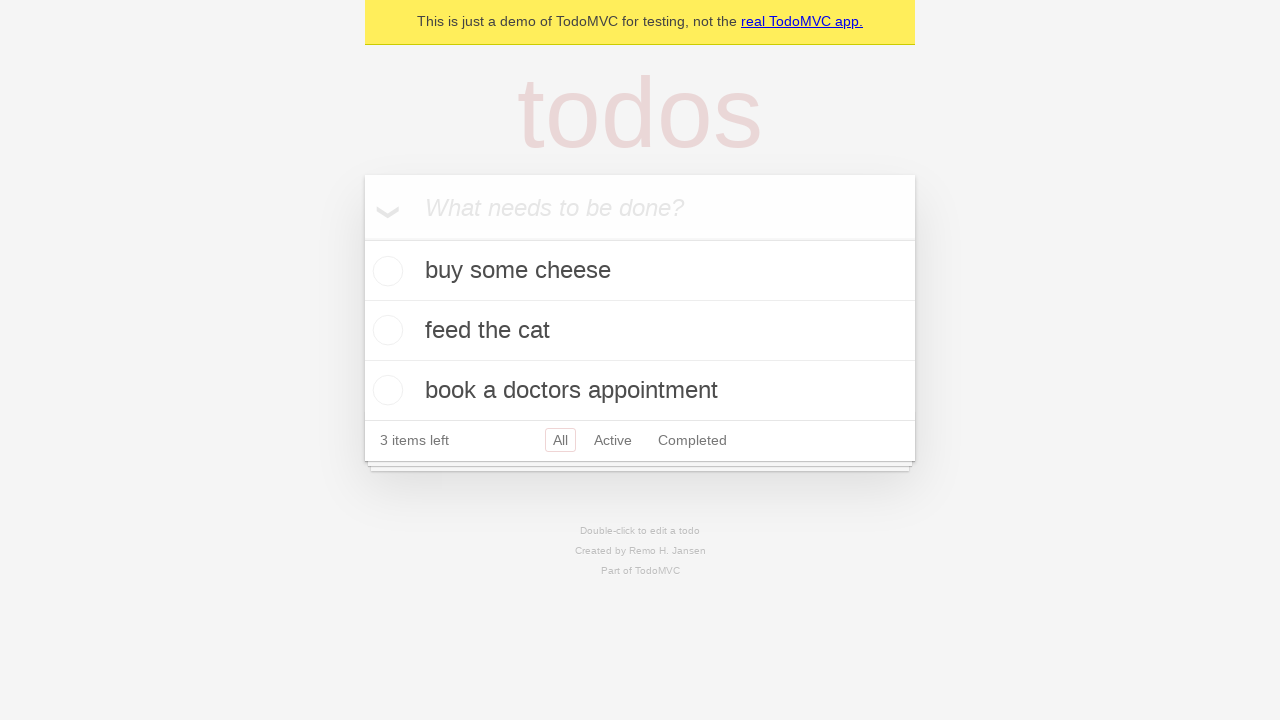

Clicked Active filter link at (613, 440) on internal:role=link[name="Active"i]
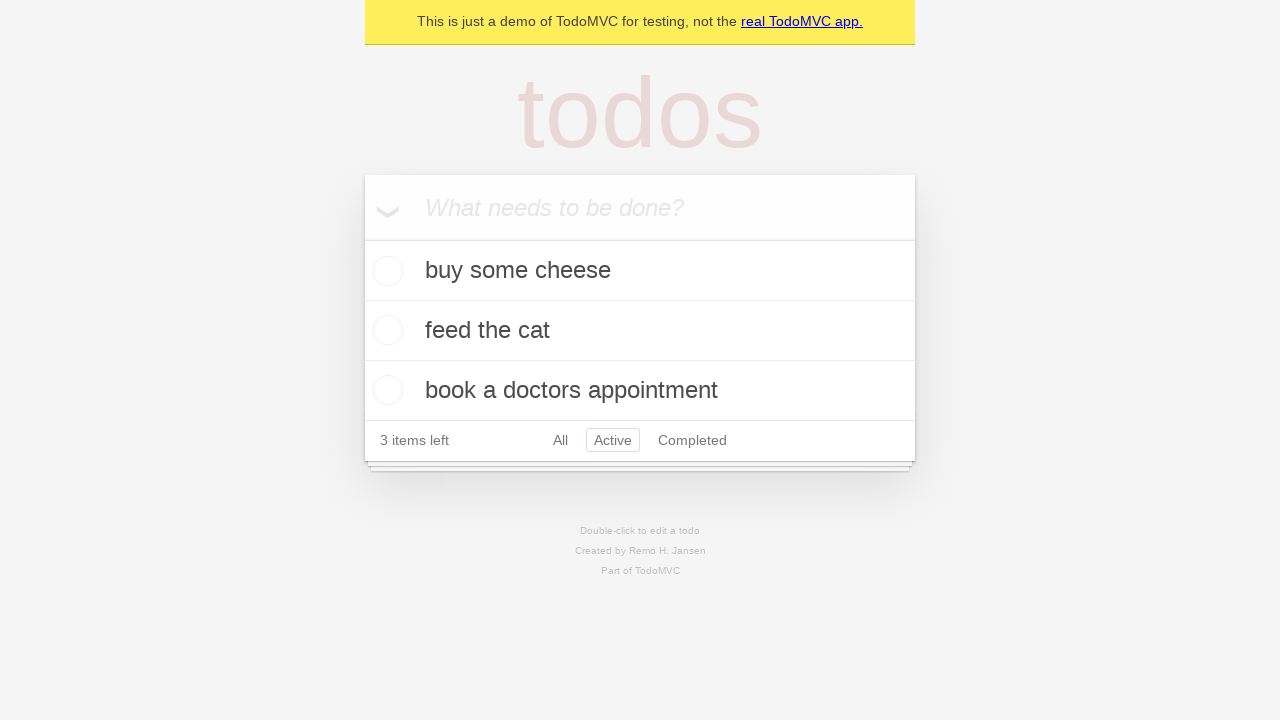

Clicked Completed filter link at (692, 440) on internal:role=link[name="Completed"i]
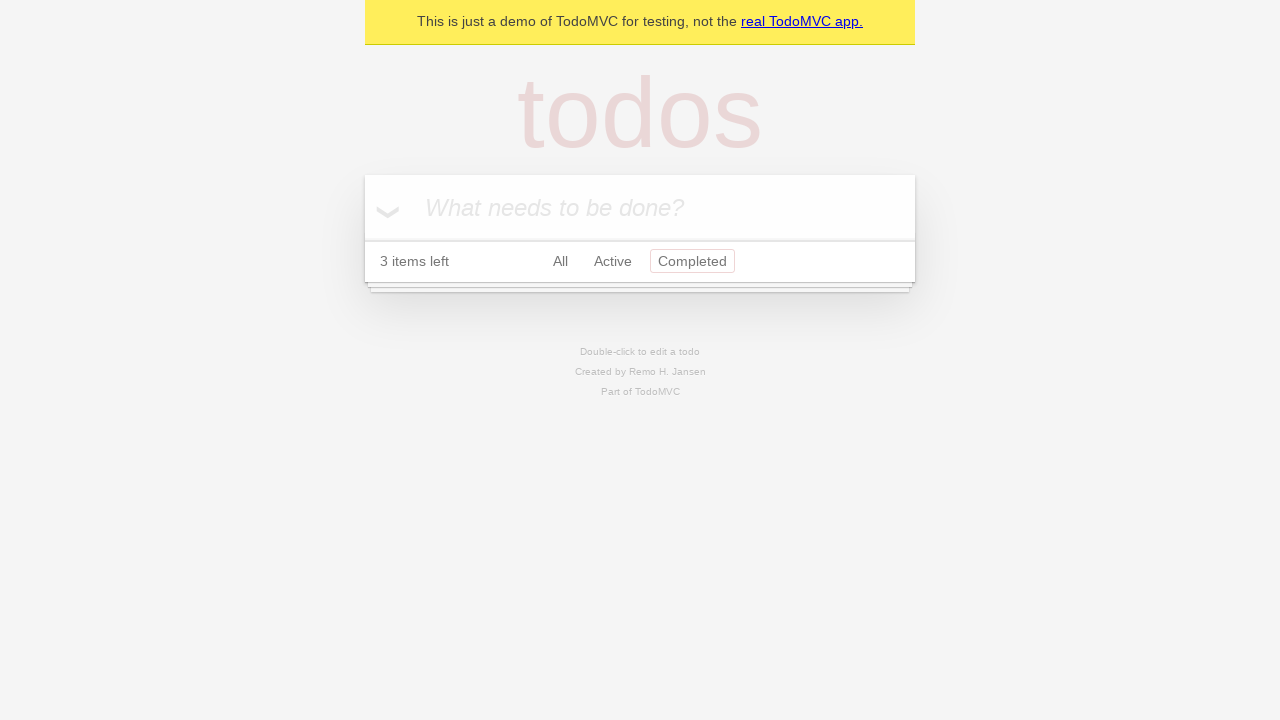

Clicked All filter link at (560, 261) on internal:role=link[name="All"i]
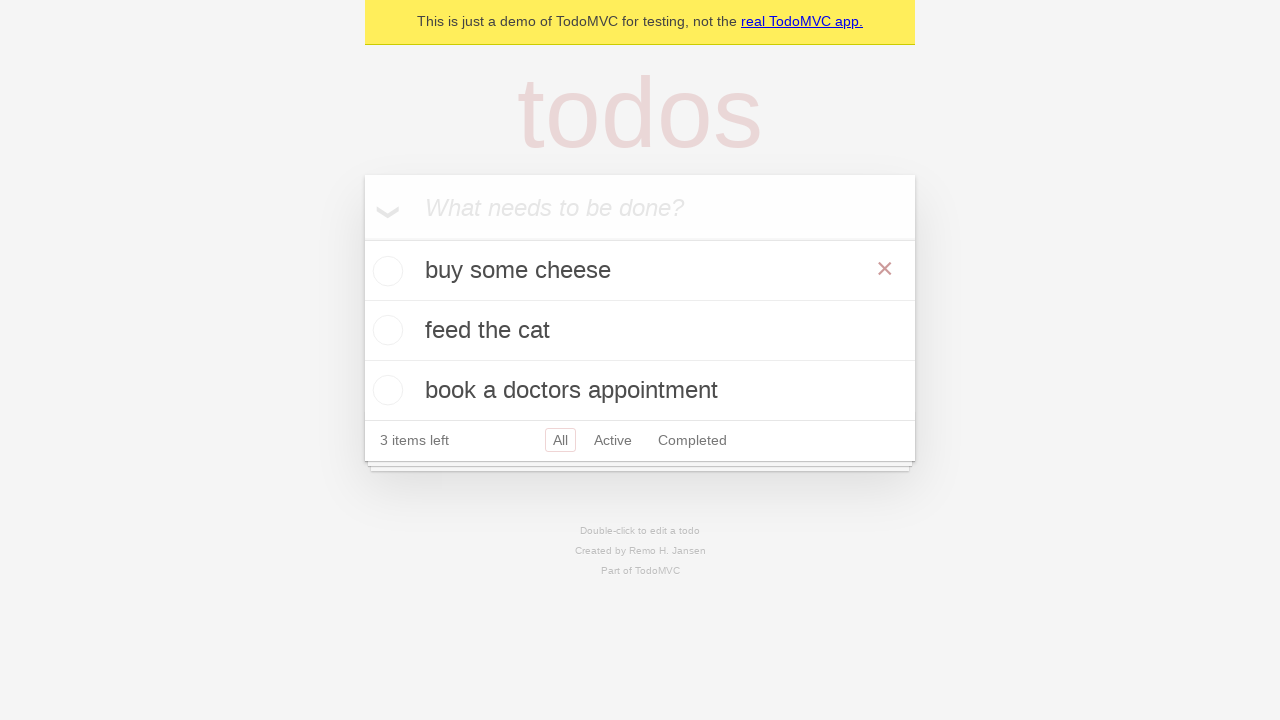

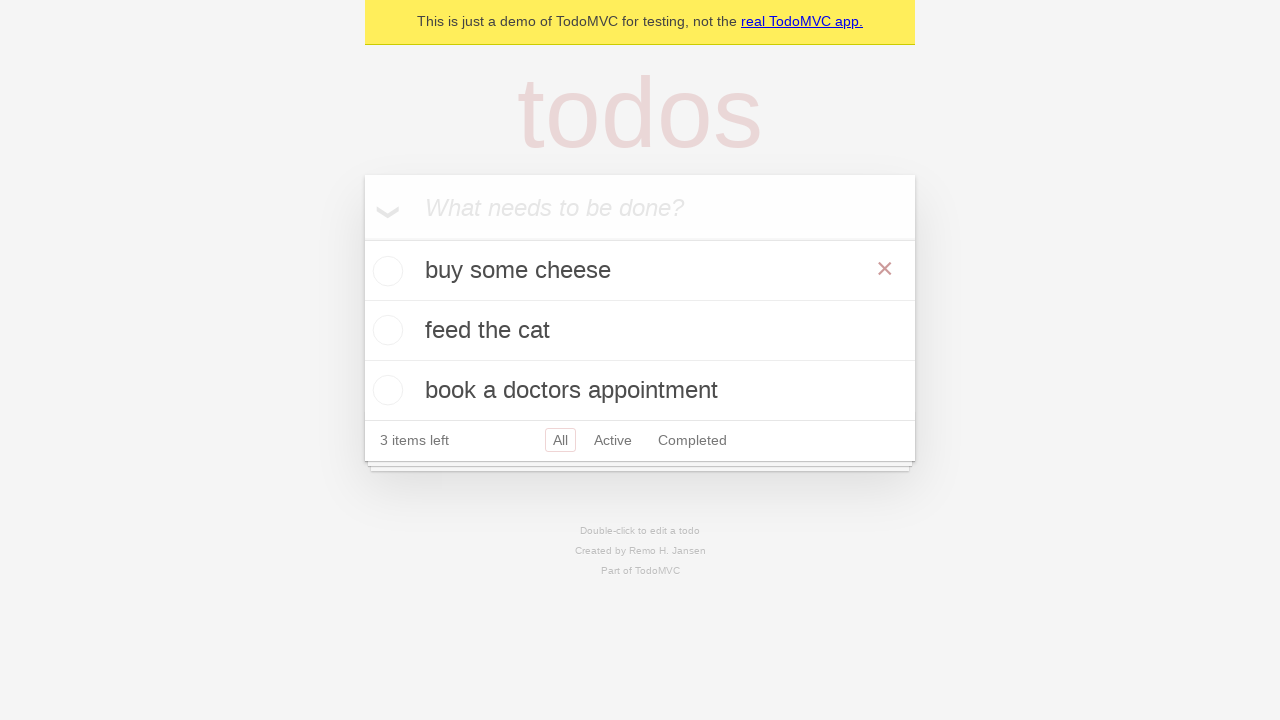